Tests browser window handling by opening the nopcommerce demo site, then creating a new browser window and navigating to text-compare.com

Starting URL: https://demo.nopcommerce.com/

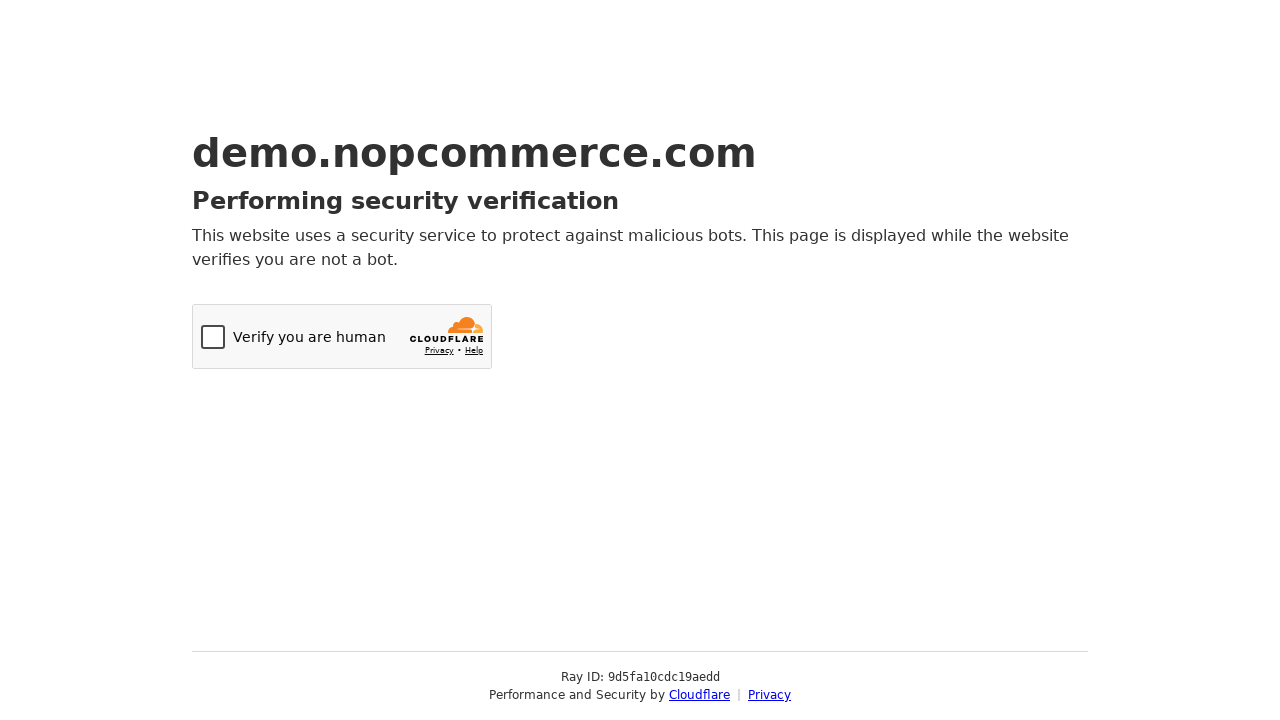

Created a new browser window/page
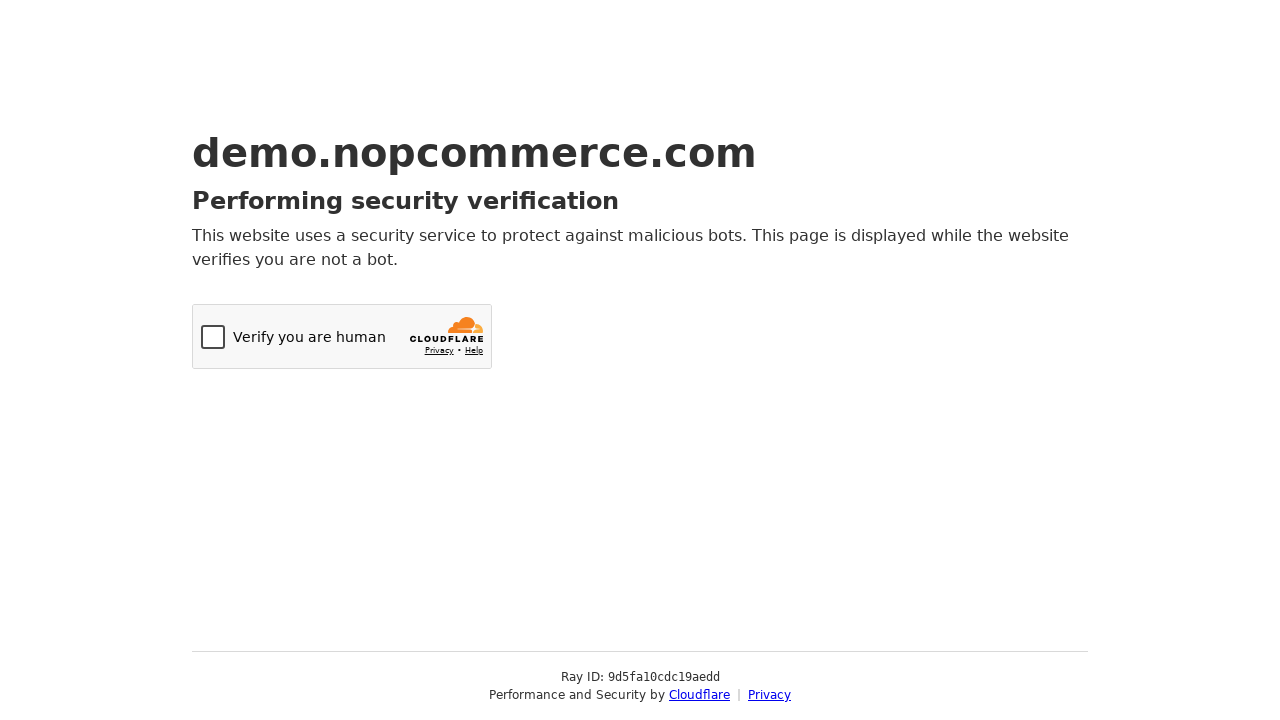

Navigated to text-compare.com in new window
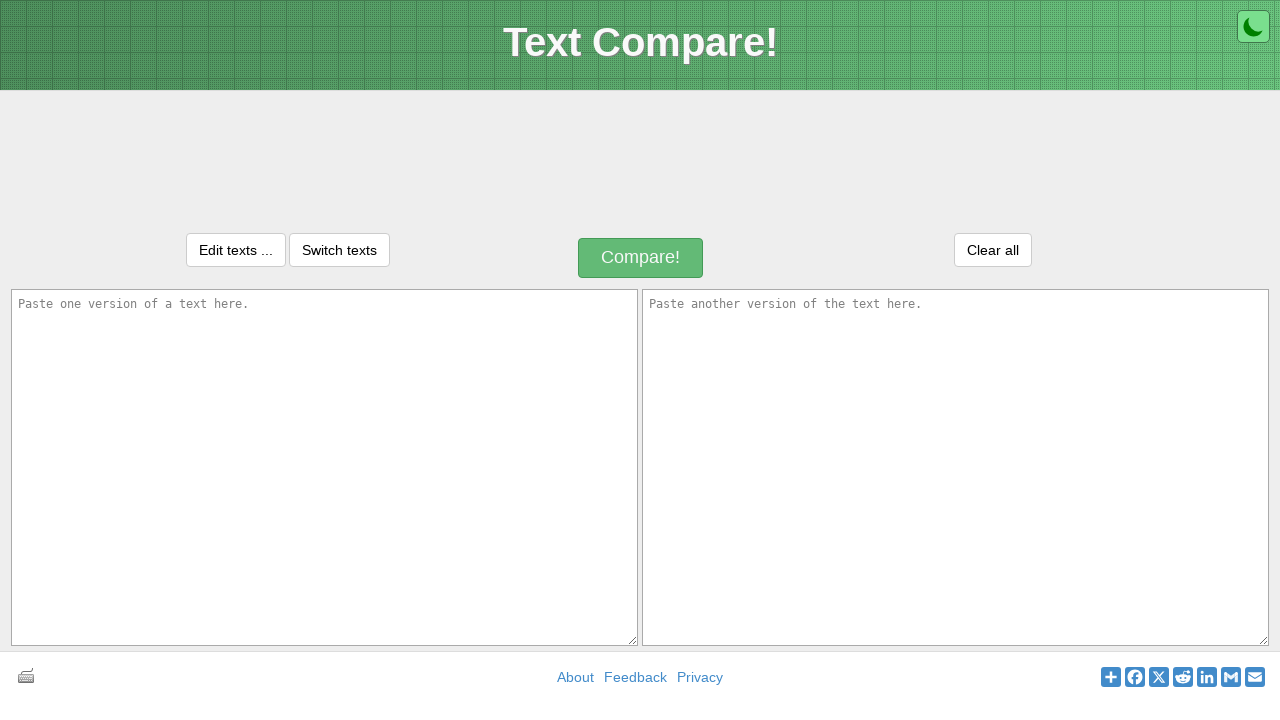

Waited for text-compare.com page to load (domcontentloaded)
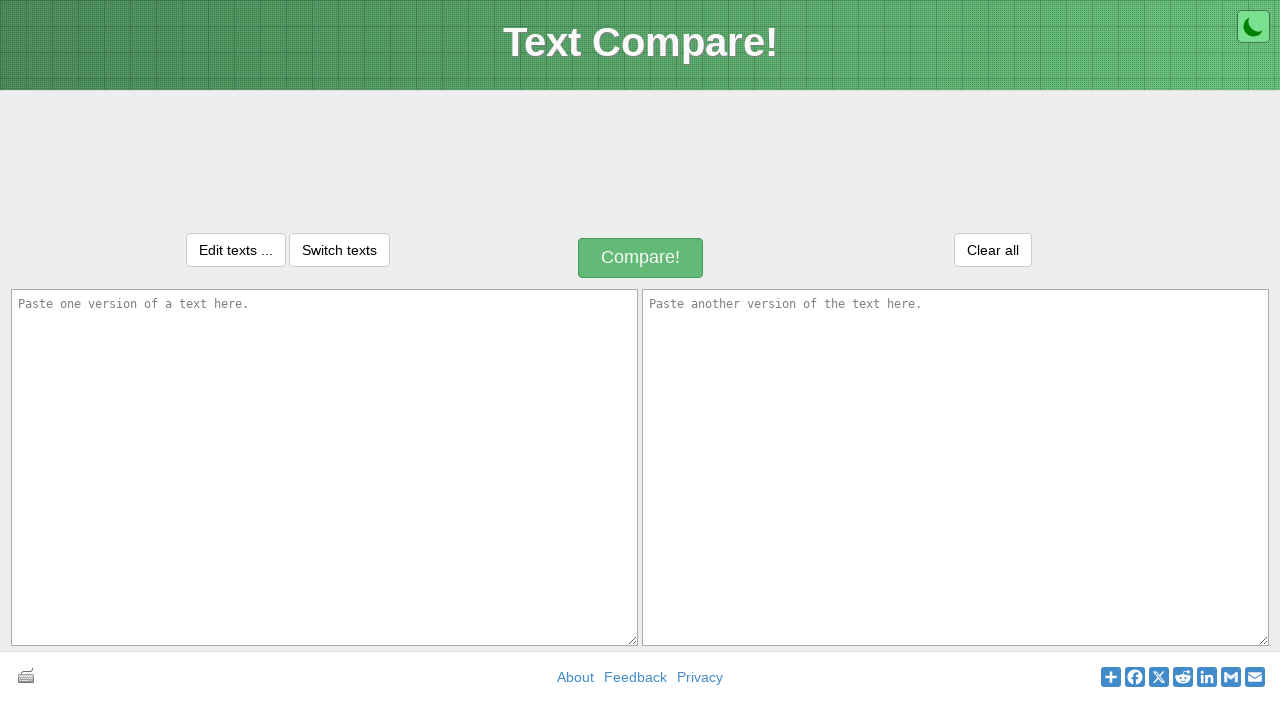

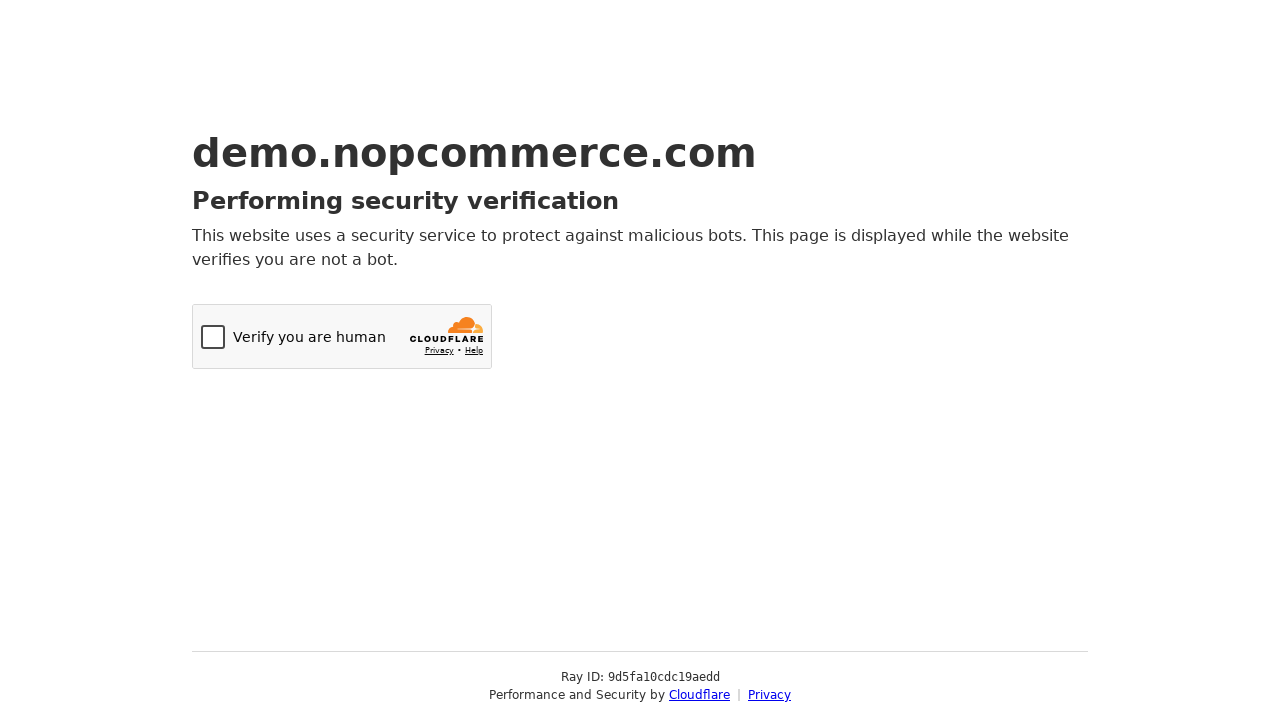